Navigates to a book catalog site, clicks on a book link to view details, then navigates to the next page of the catalog

Starting URL: https://books.toscrape.com/

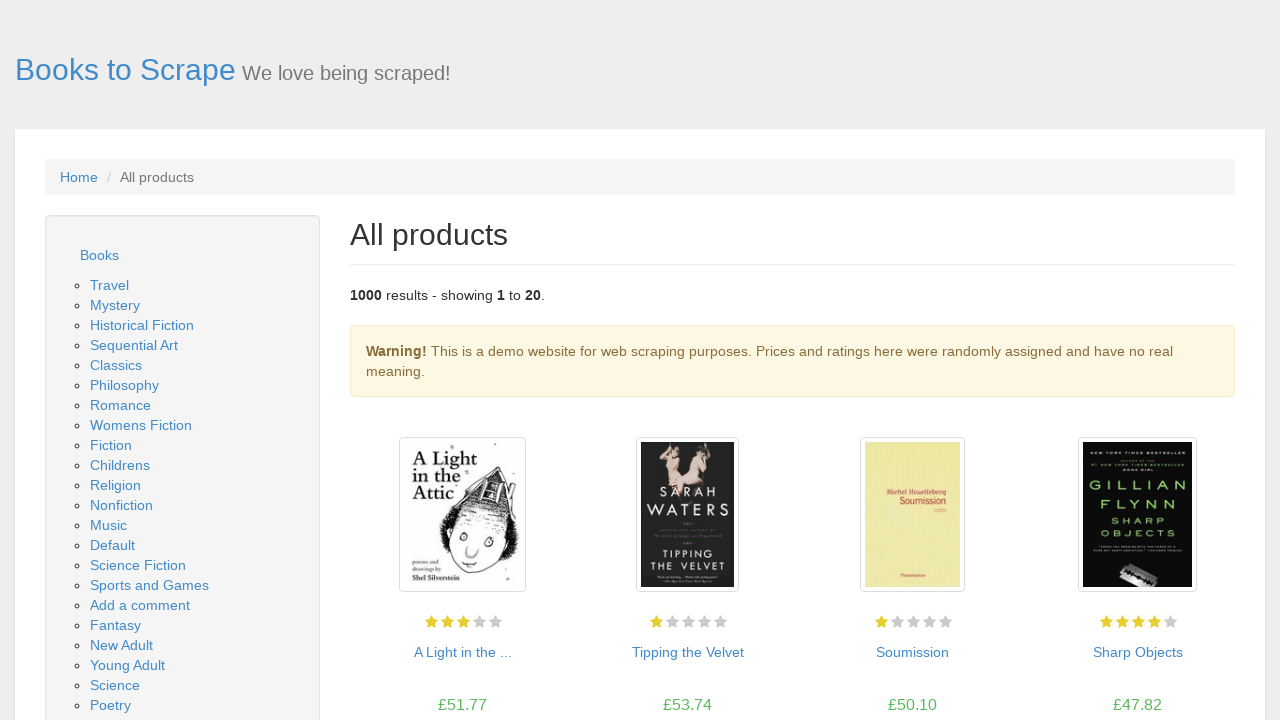

Waited for page navigation indicator to load
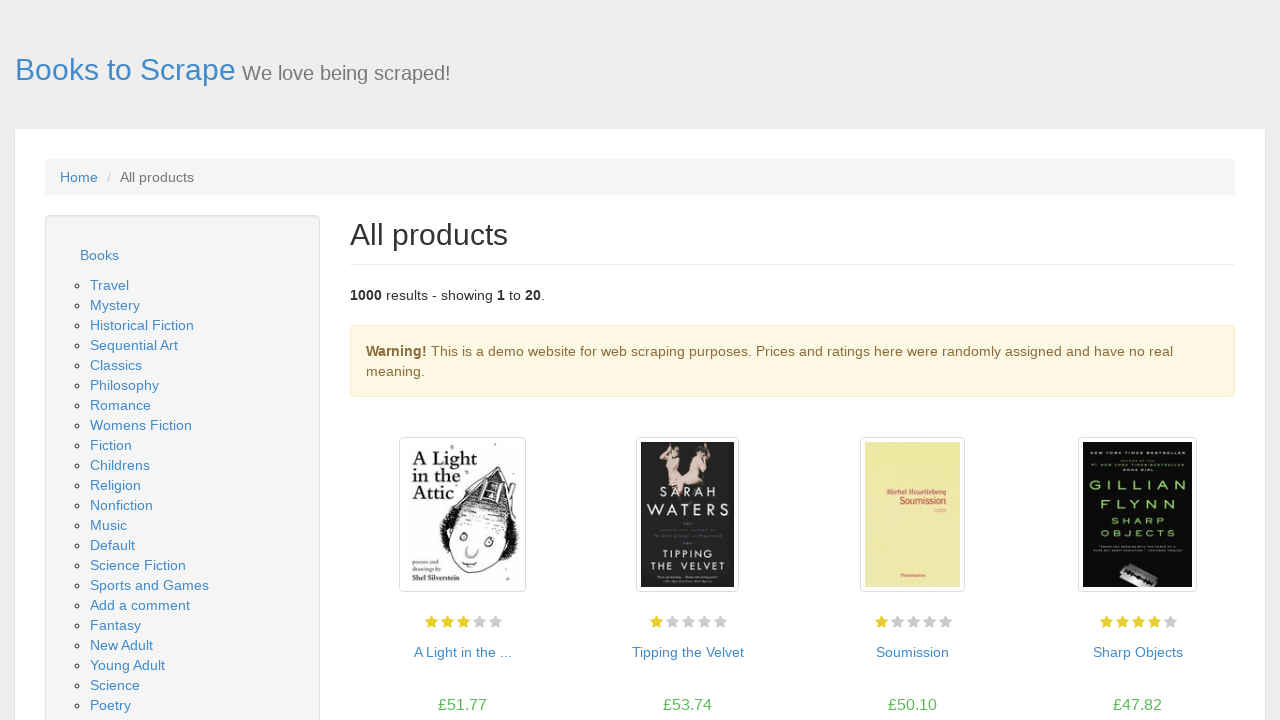

Located the first book link element
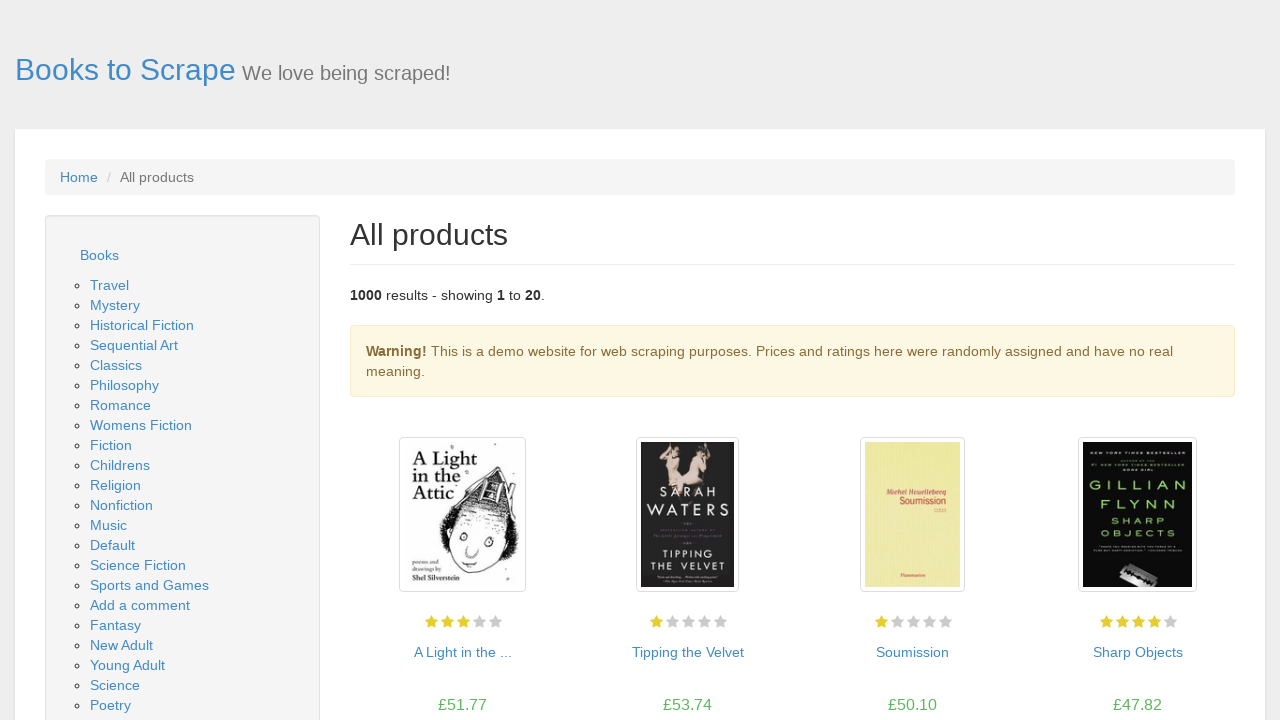

Retrieved book URL: catalogue/a-light-in-the-attic_1000/index.html
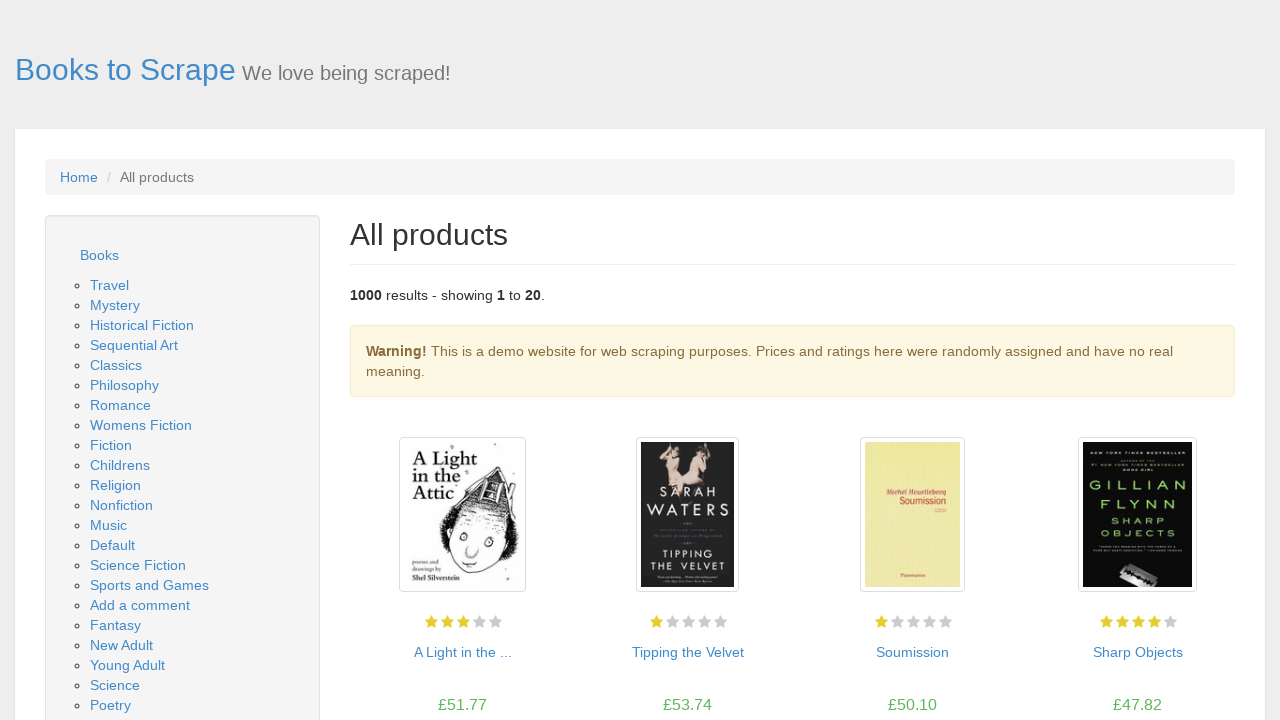

Clicked on the first book link to view details at (462, 652) on article.product_pod h3 a >> nth=0
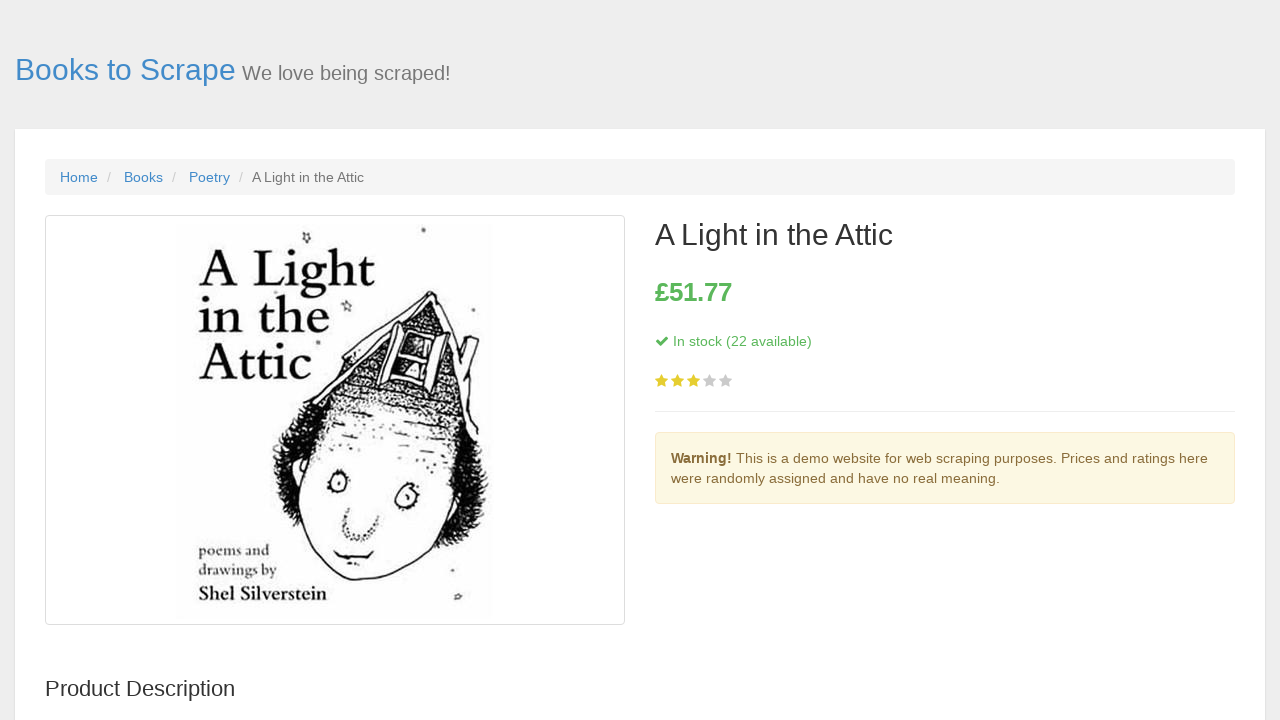

Book detail page loaded
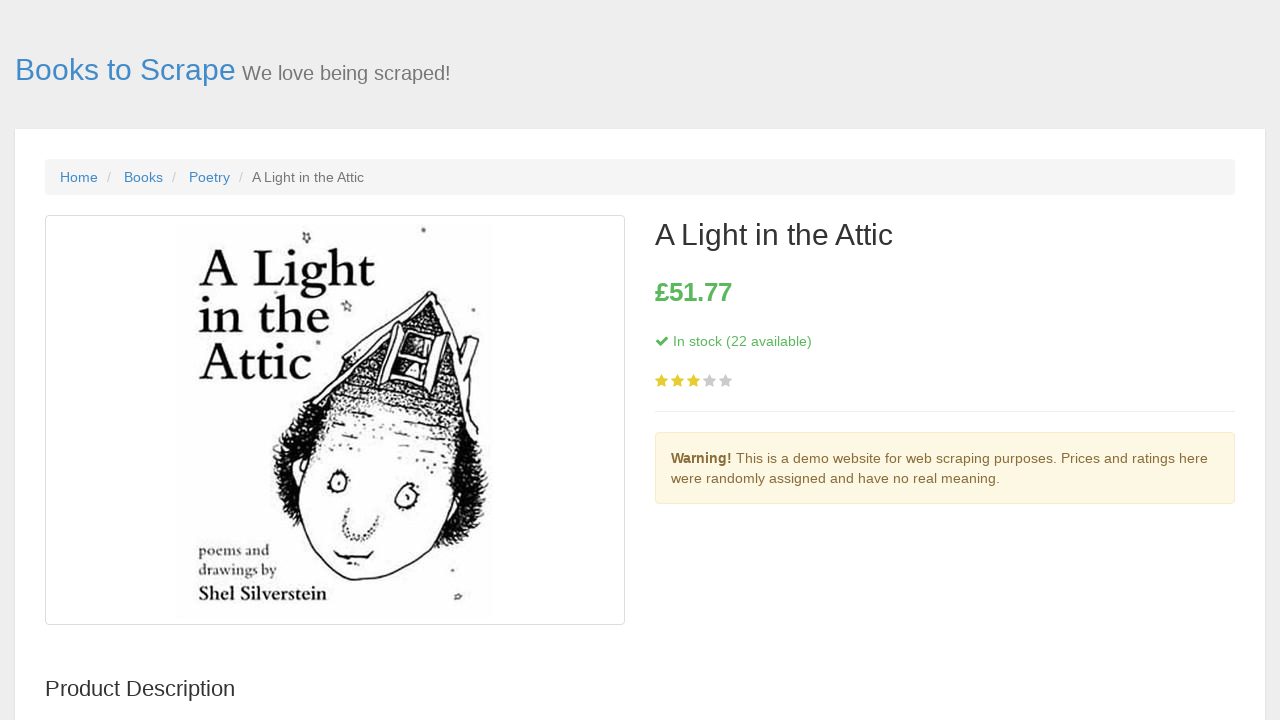

Navigated back to book catalog
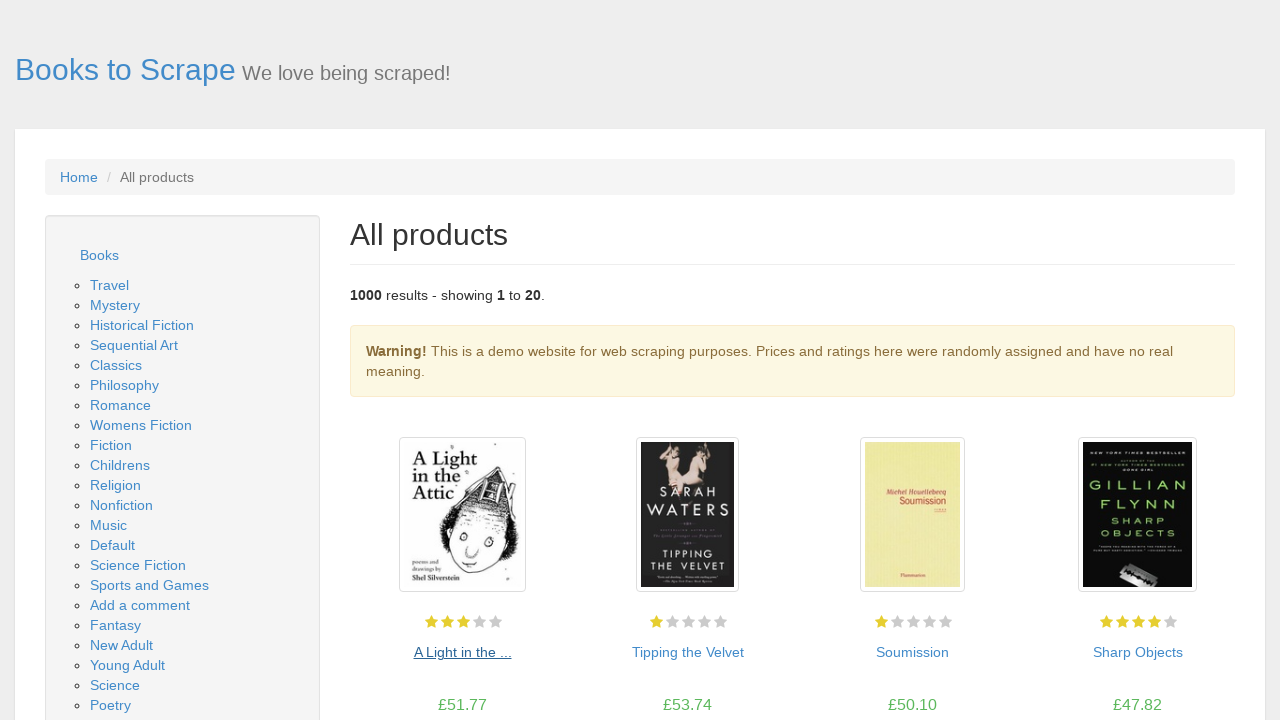

Clicked on next page link at (1206, 654) on ul.pager li.next a
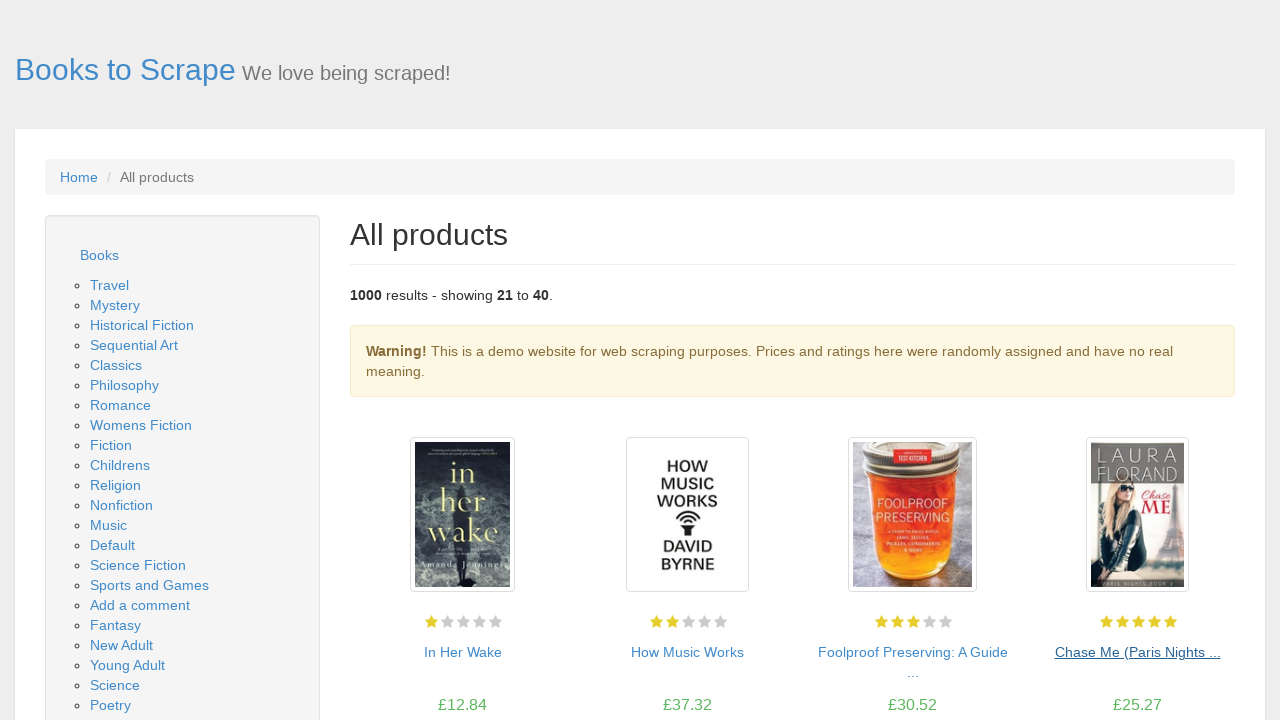

Next page of catalog loaded
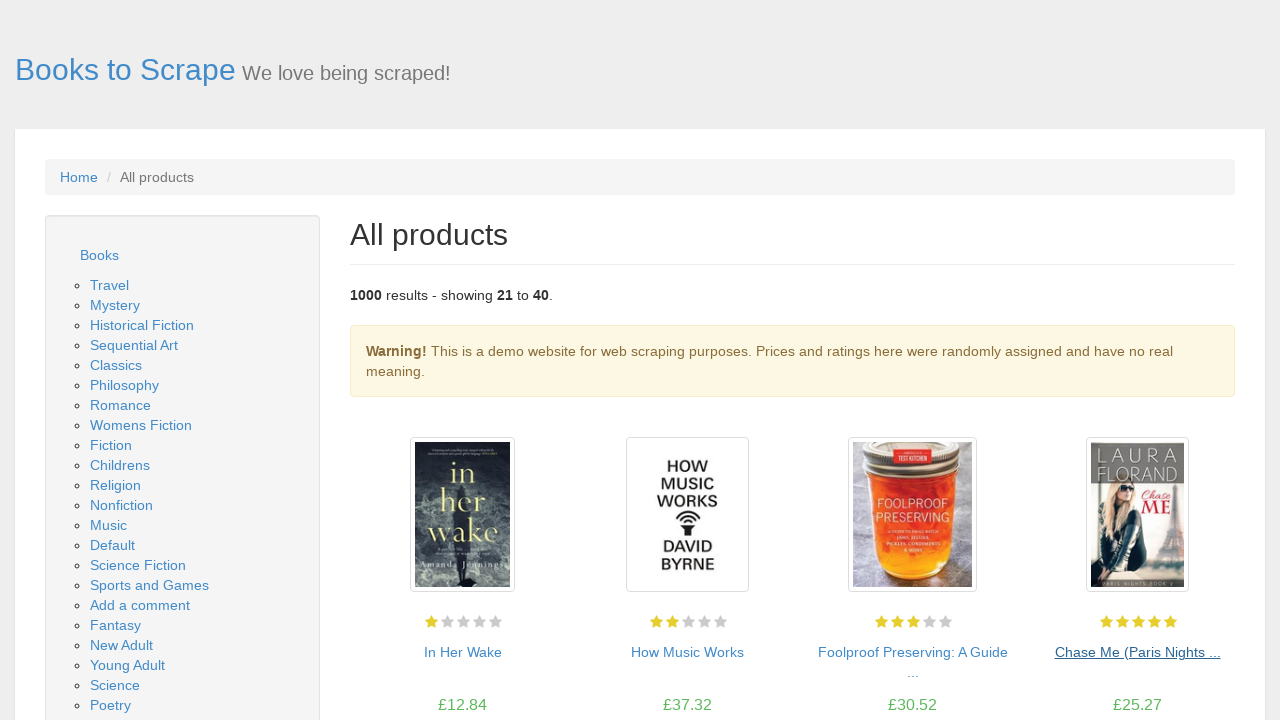

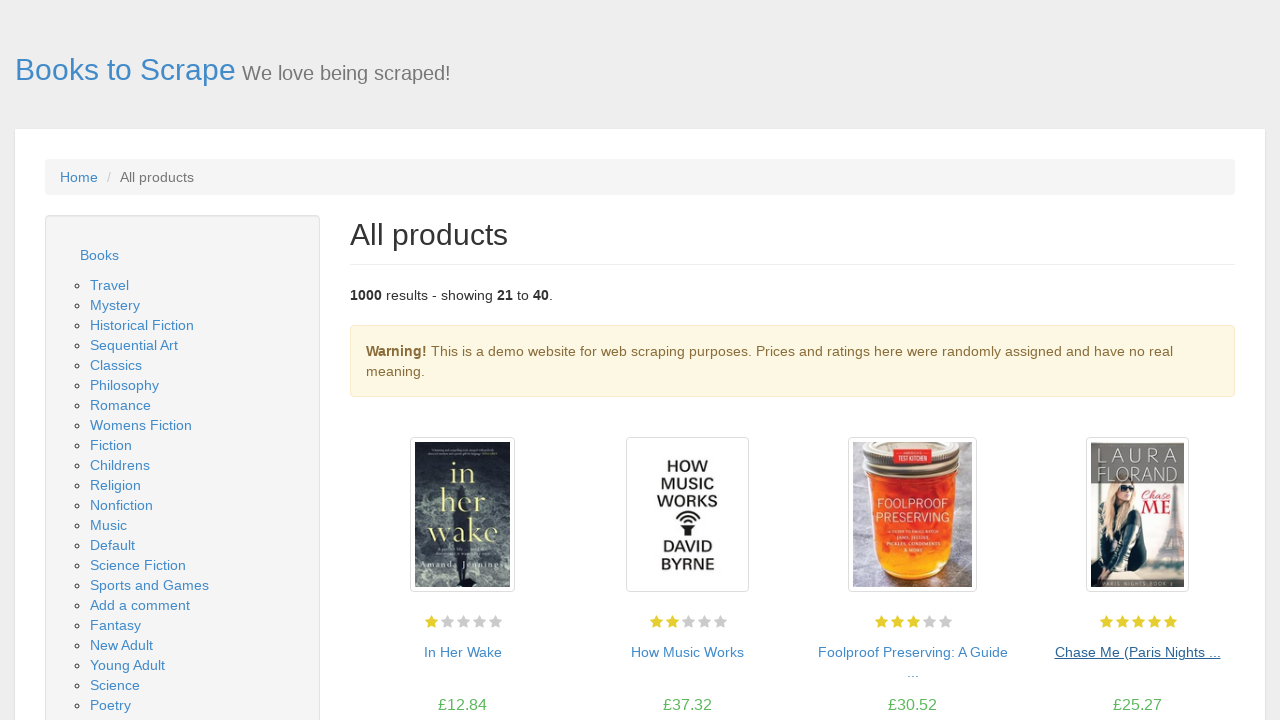